Tests auto-suggest dropdown functionality by typing a partial country name and selecting the matching suggestion from the dropdown list.

Starting URL: https://rahulshettyacademy.com/dropdownsPractise/

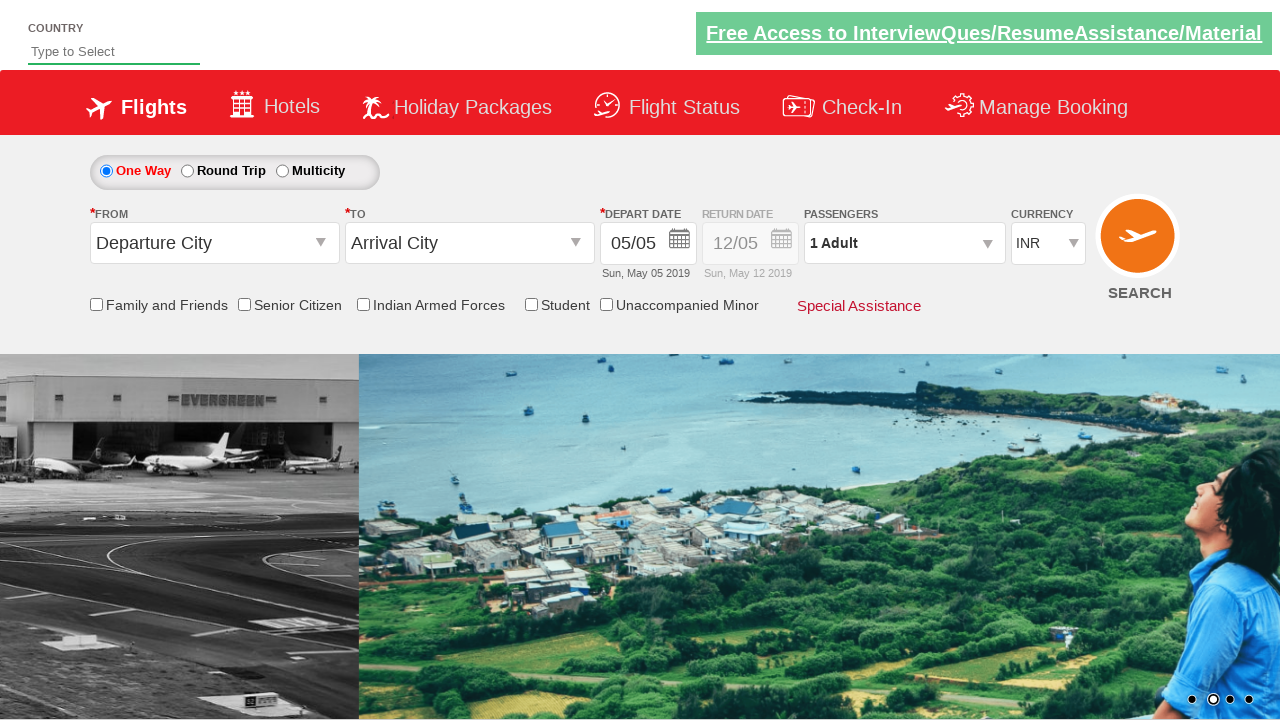

Typed 'ind' in autosuggest field to trigger dropdown on #autosuggest
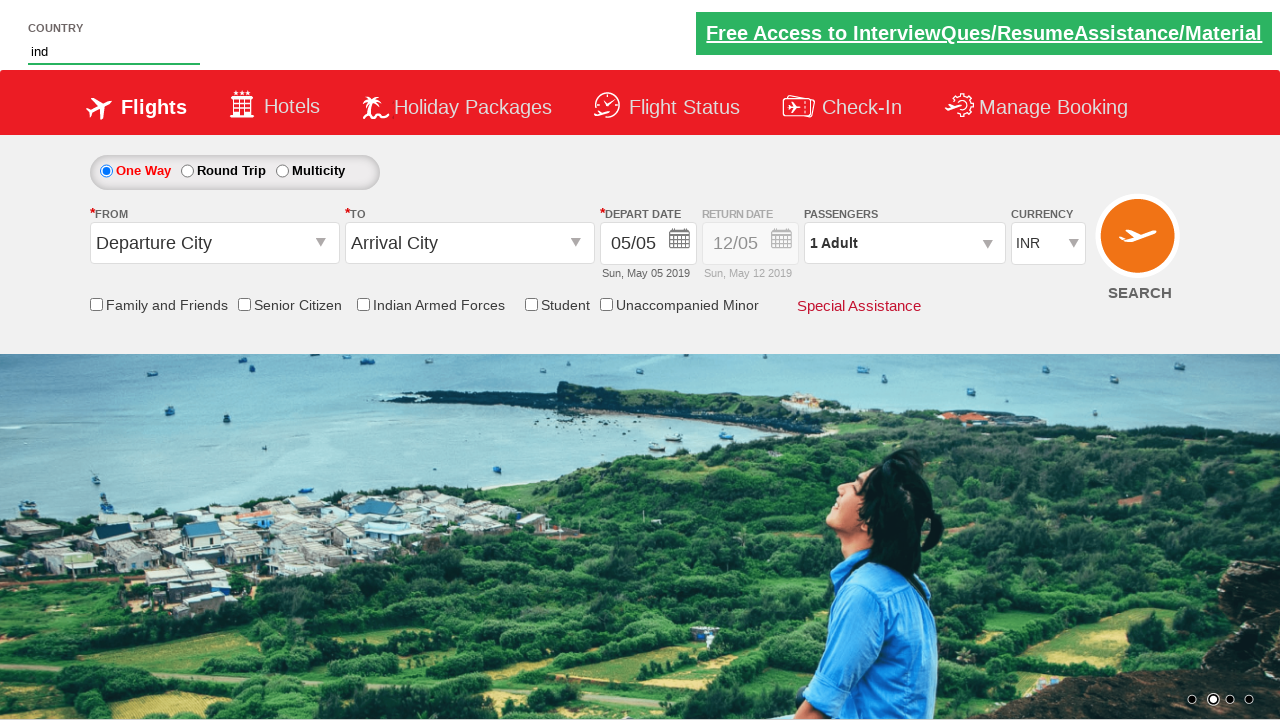

Auto-suggest dropdown suggestions appeared
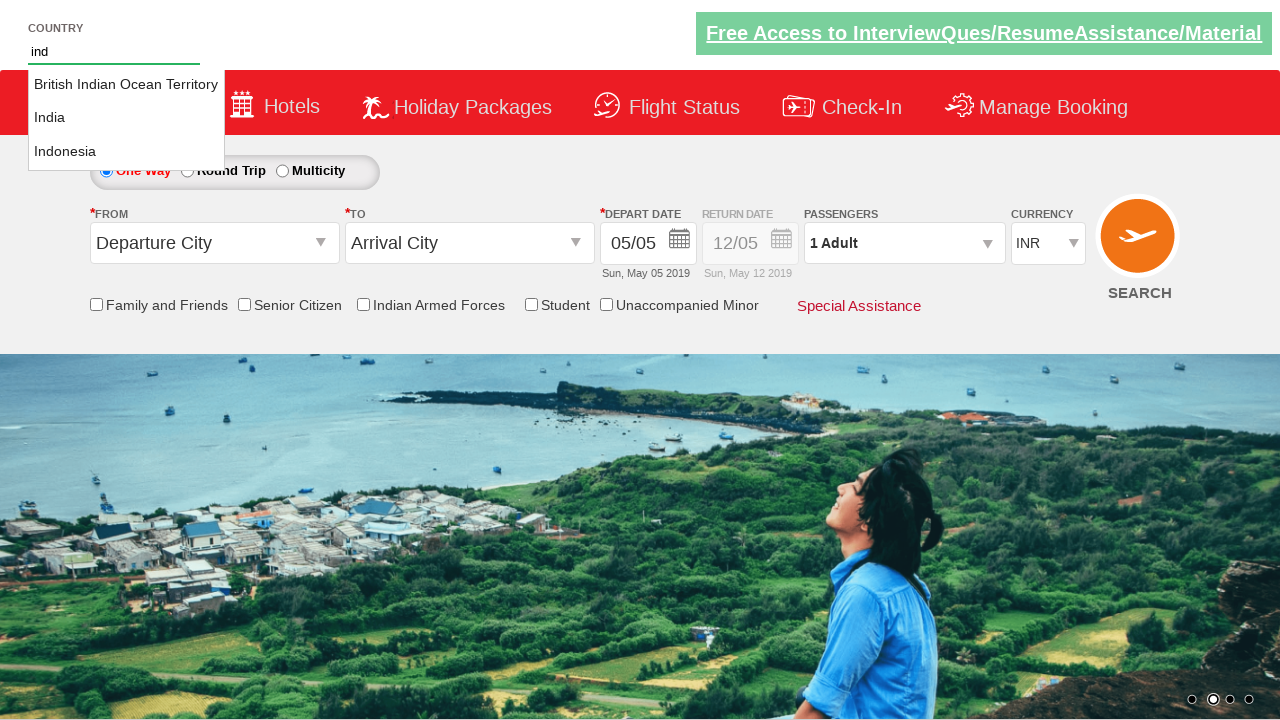

Found 3 suggestion options in dropdown
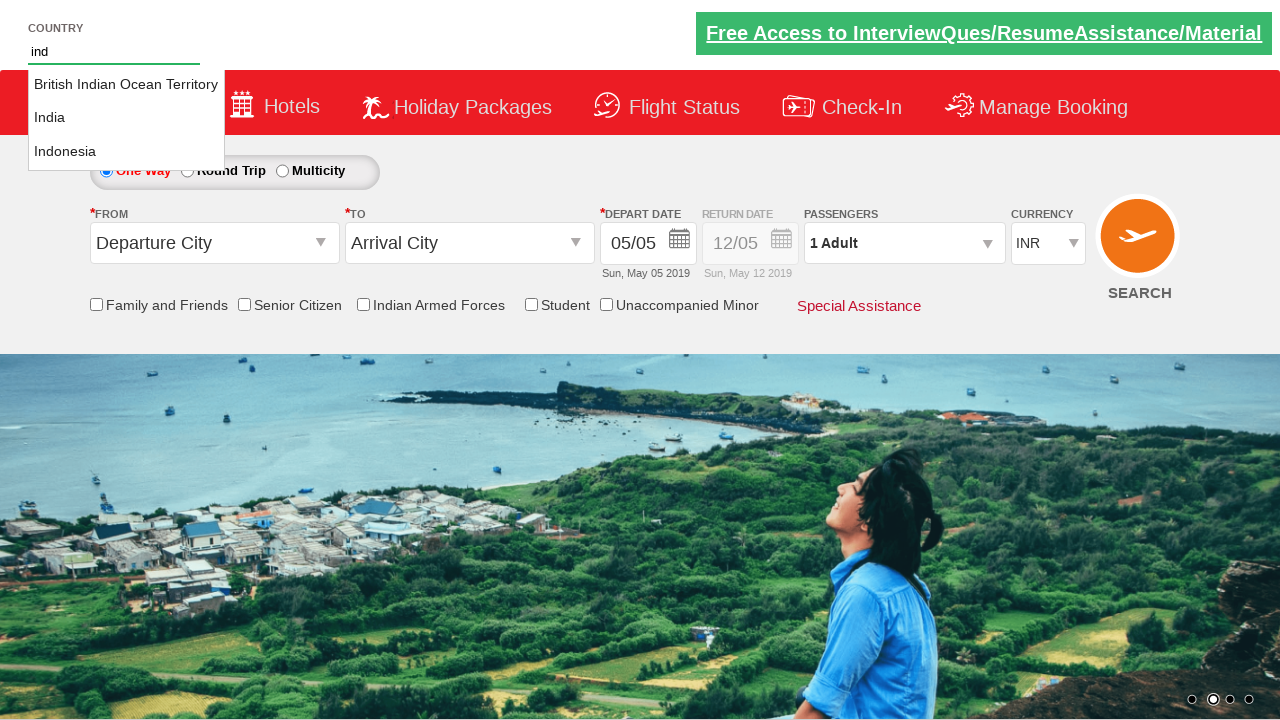

Selected 'India' from autosuggest dropdown at (126, 118) on li.ui-menu-item a >> nth=1
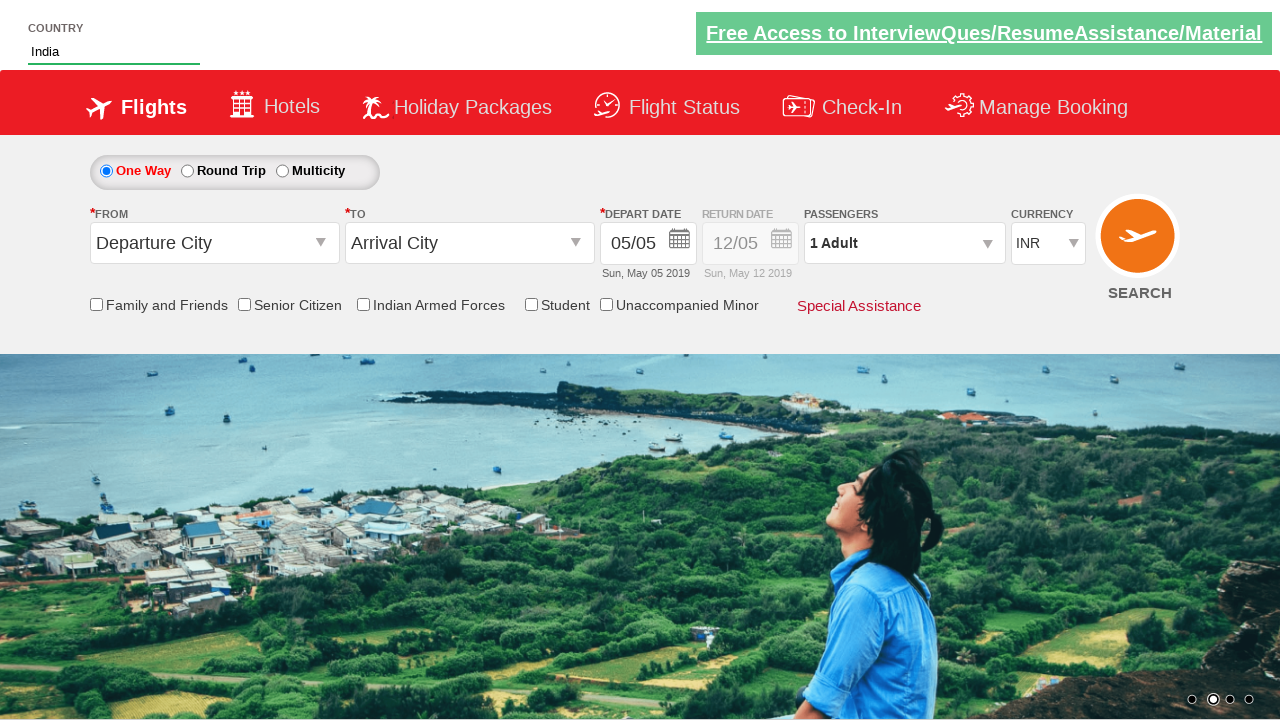

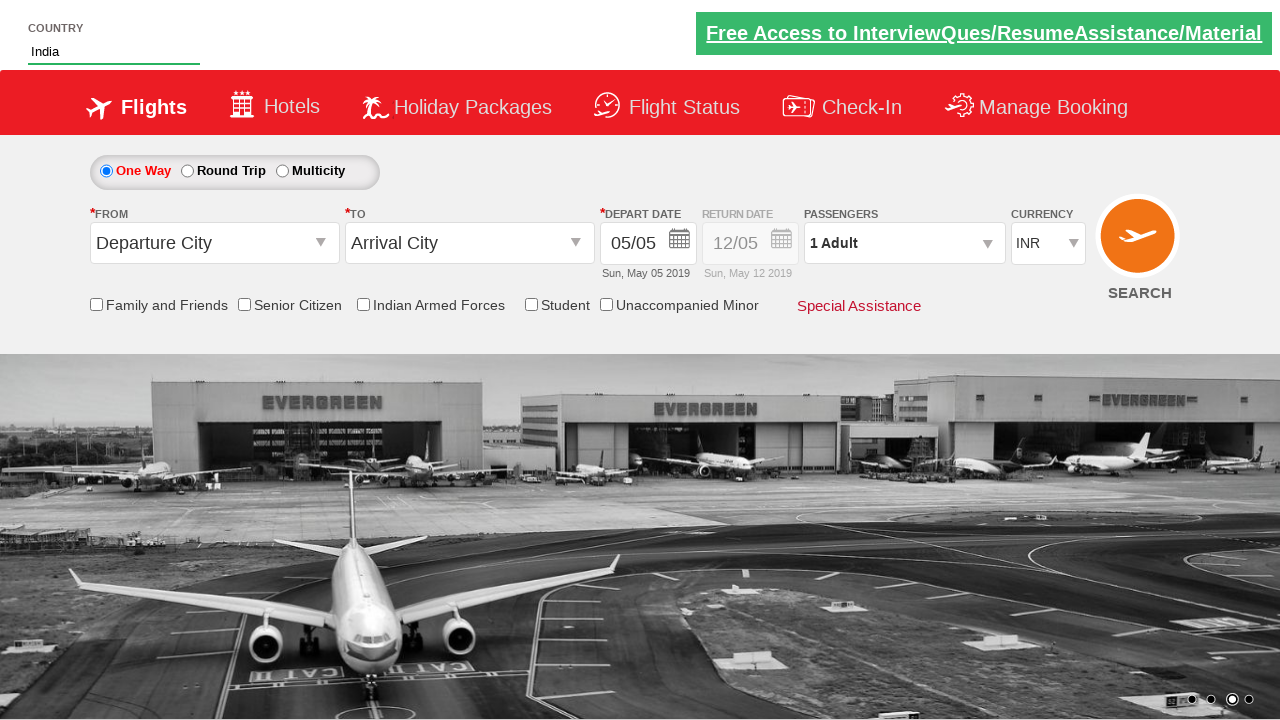